Tests file download functionality by clicking on the first download link

Starting URL: http://the-internet.herokuapp.com/download

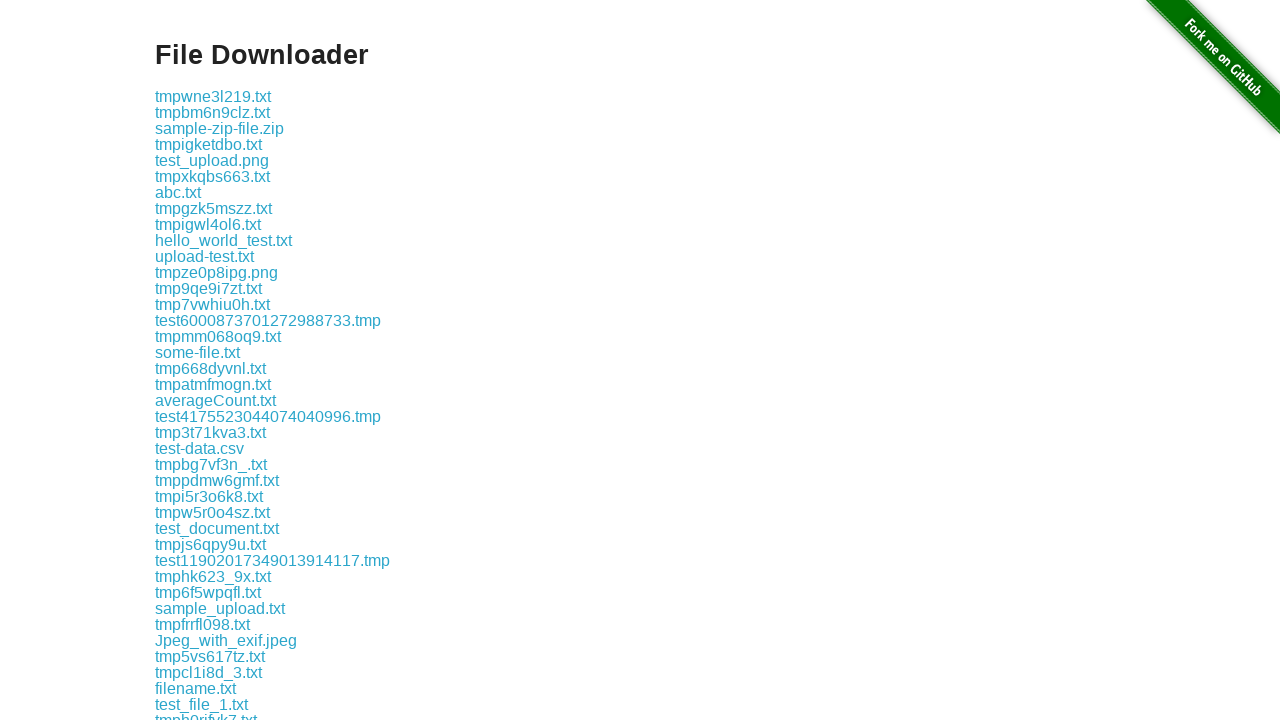

Clicked the first download link at (213, 96) on xpath=//*[@id='content']/div/a[1]
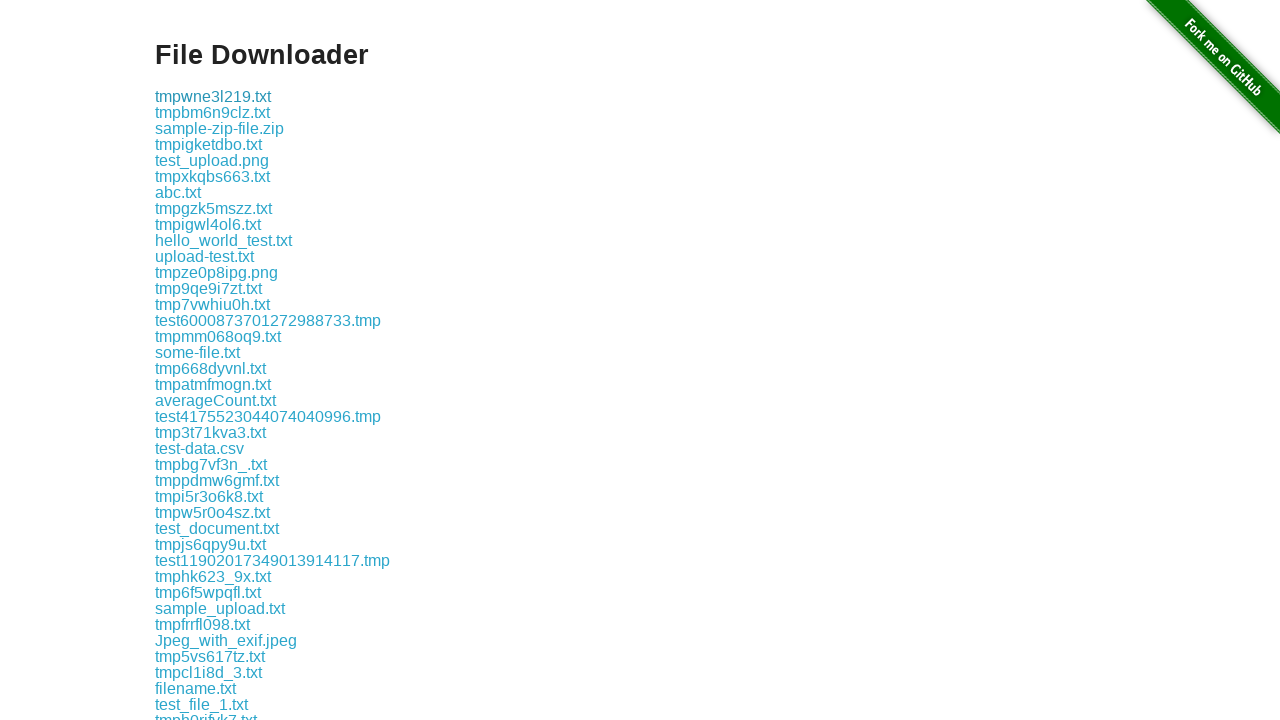

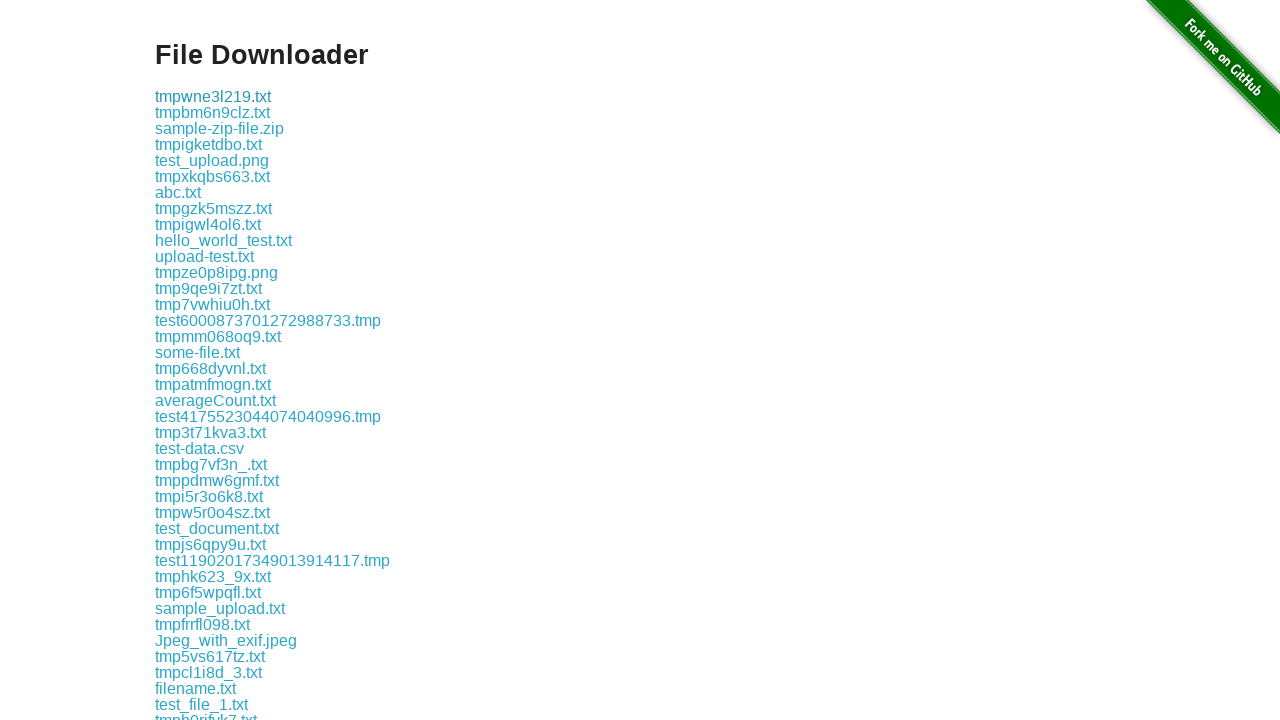